Tests multiple browser window handling by clicking on "OrangeHRM, Inc" links multiple times to open new windows, then retrieves all window handles

Starting URL: https://opensource-demo.orangehrmlive.com/web/index.php/auth/login

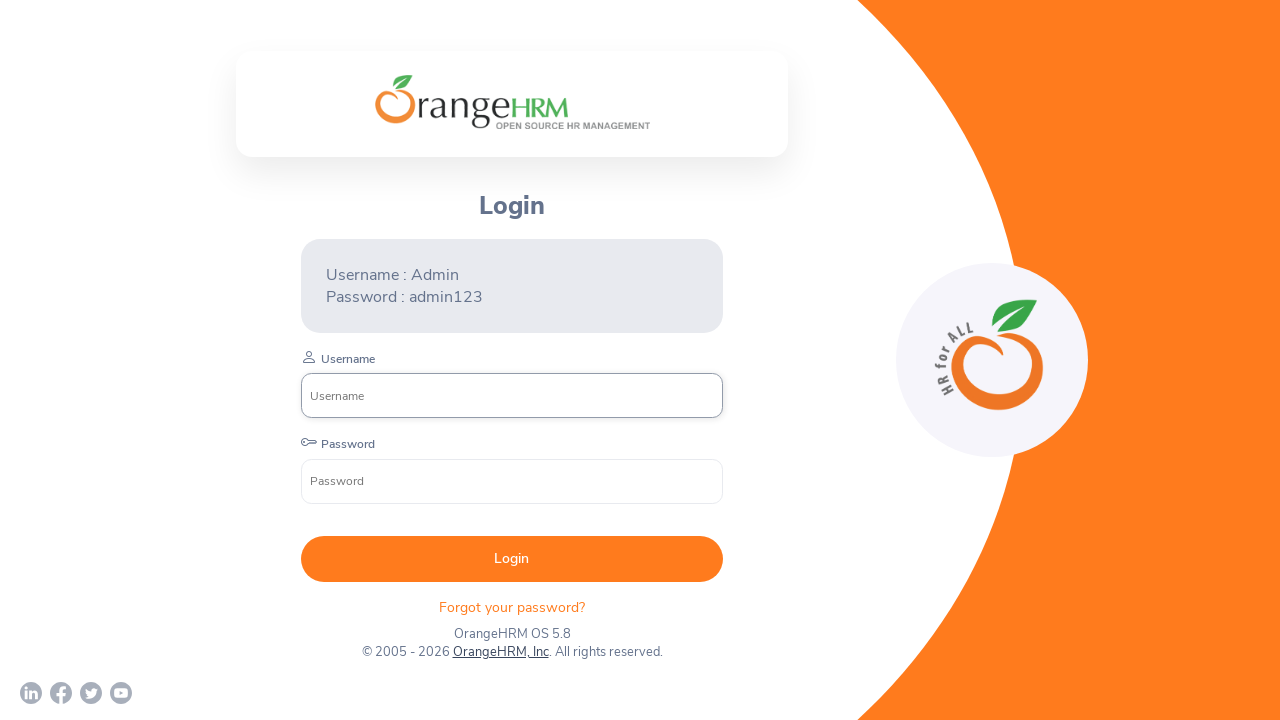

Waited for page to load with networkidle state
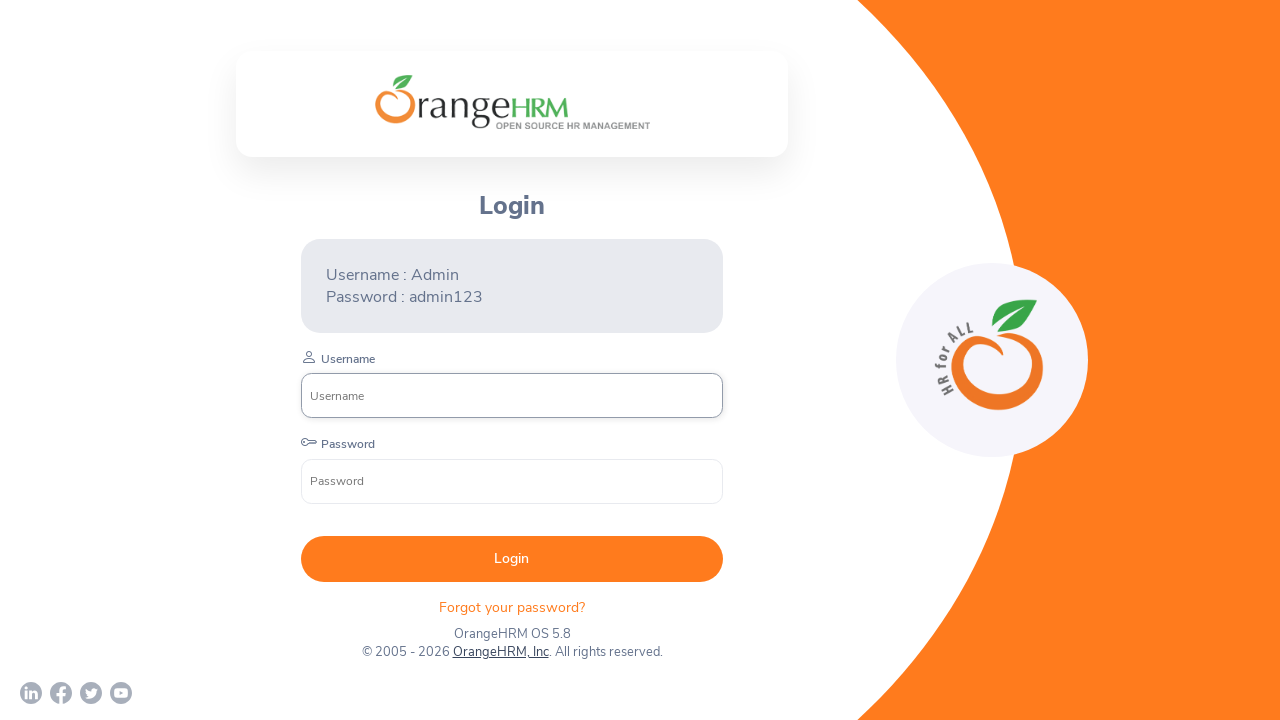

Clicked 'OrangeHRM, Inc' link first time - opened new window at (500, 652) on text=OrangeHRM, Inc
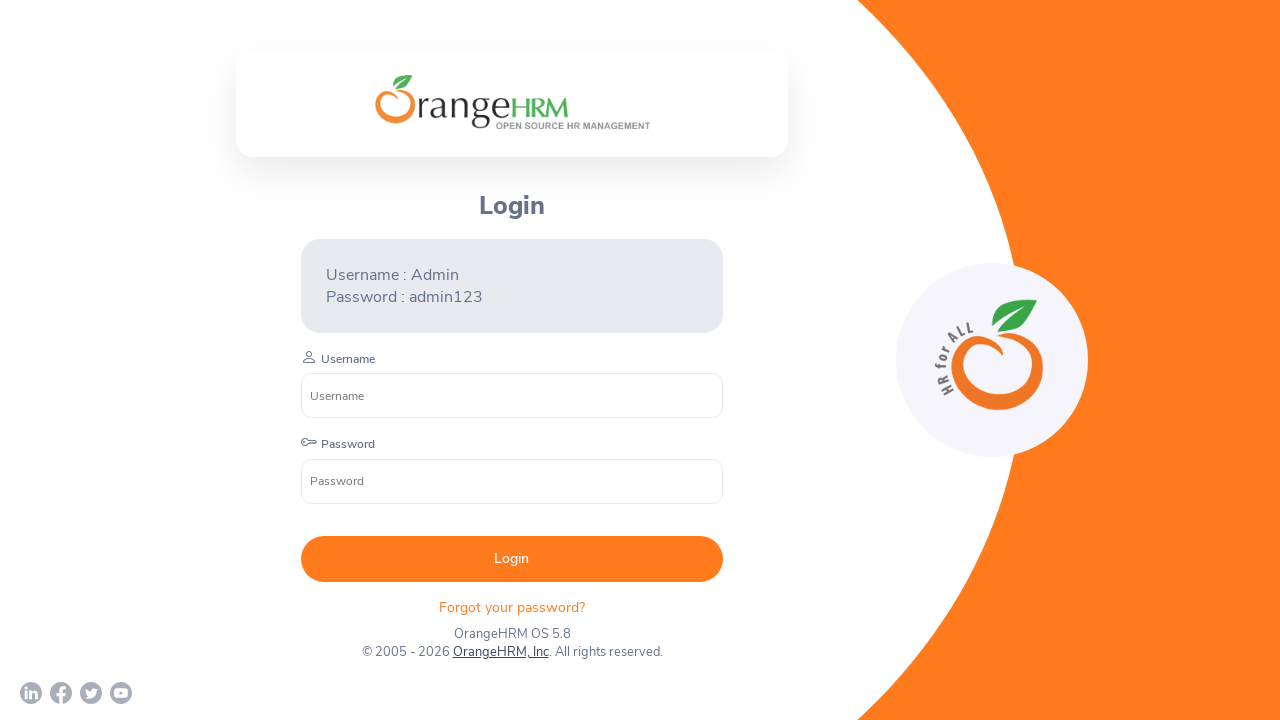

Clicked 'OrangeHRM, Inc' link second time - opened another new window at (500, 652) on text=OrangeHRM, Inc
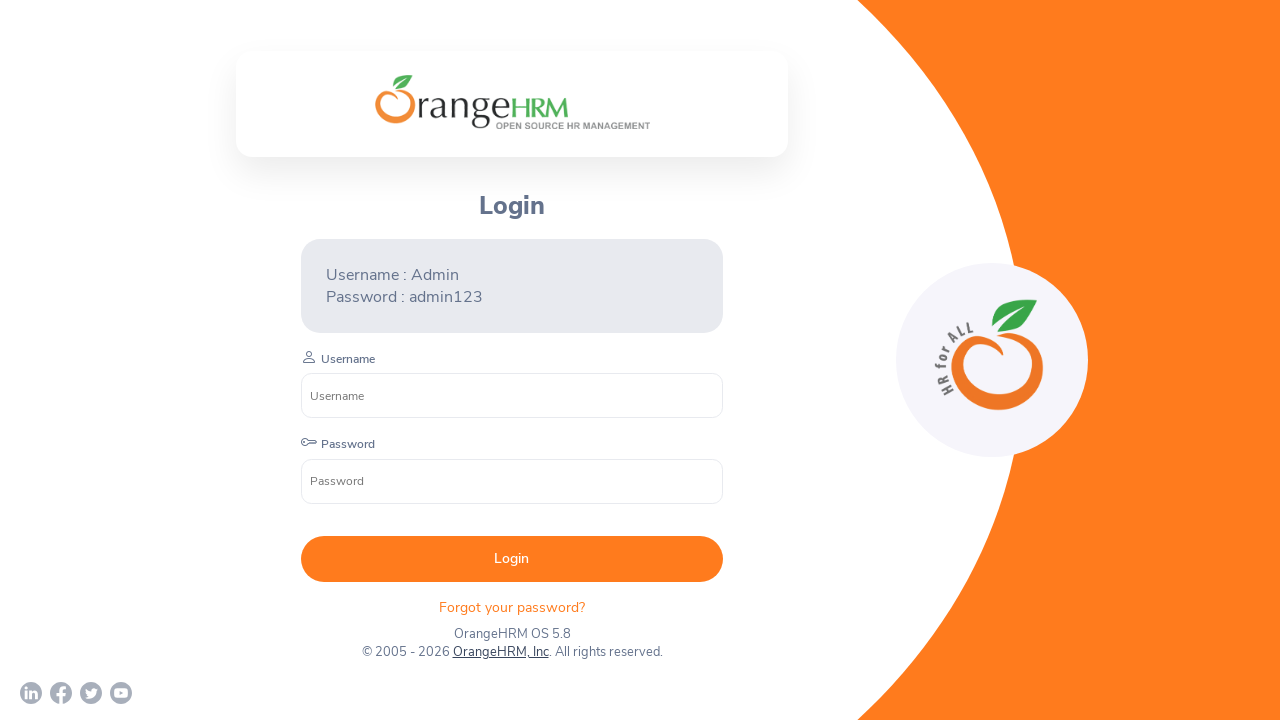

Clicked 'OrangeHRM, Inc' link third time - opened another new window at (500, 652) on text=OrangeHRM, Inc
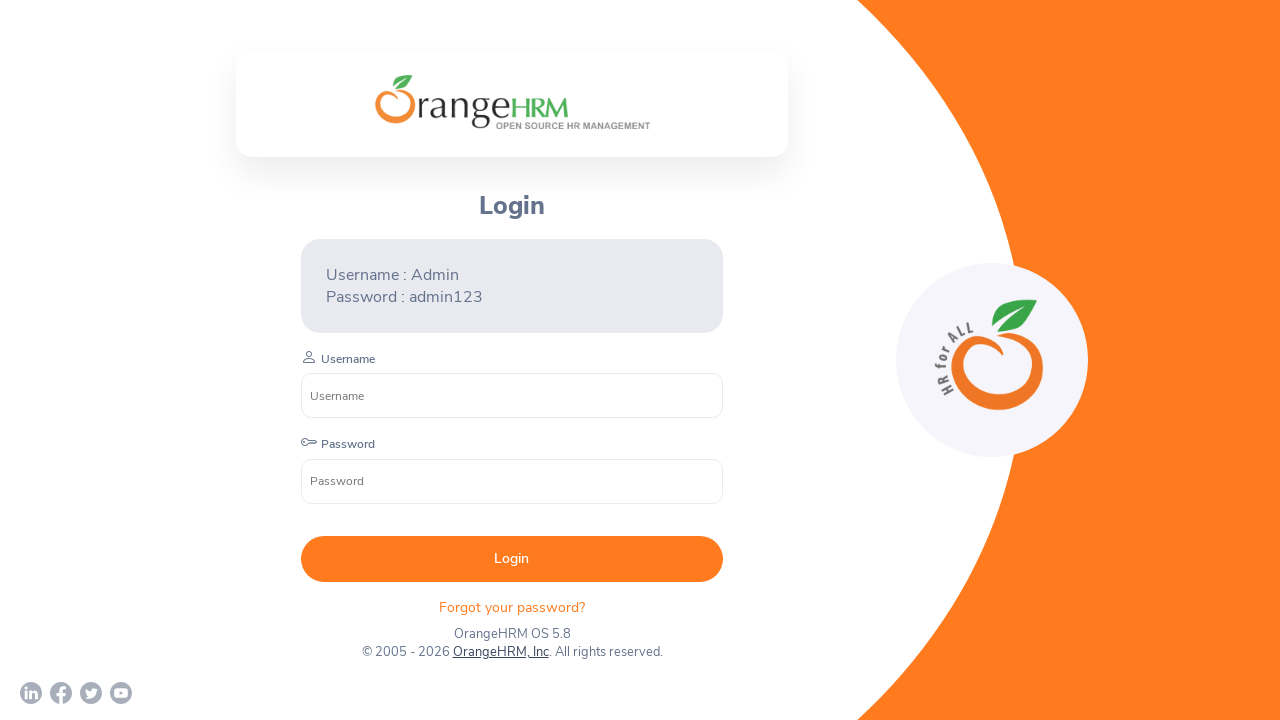

Retrieved all window handles - total of 4 windows open
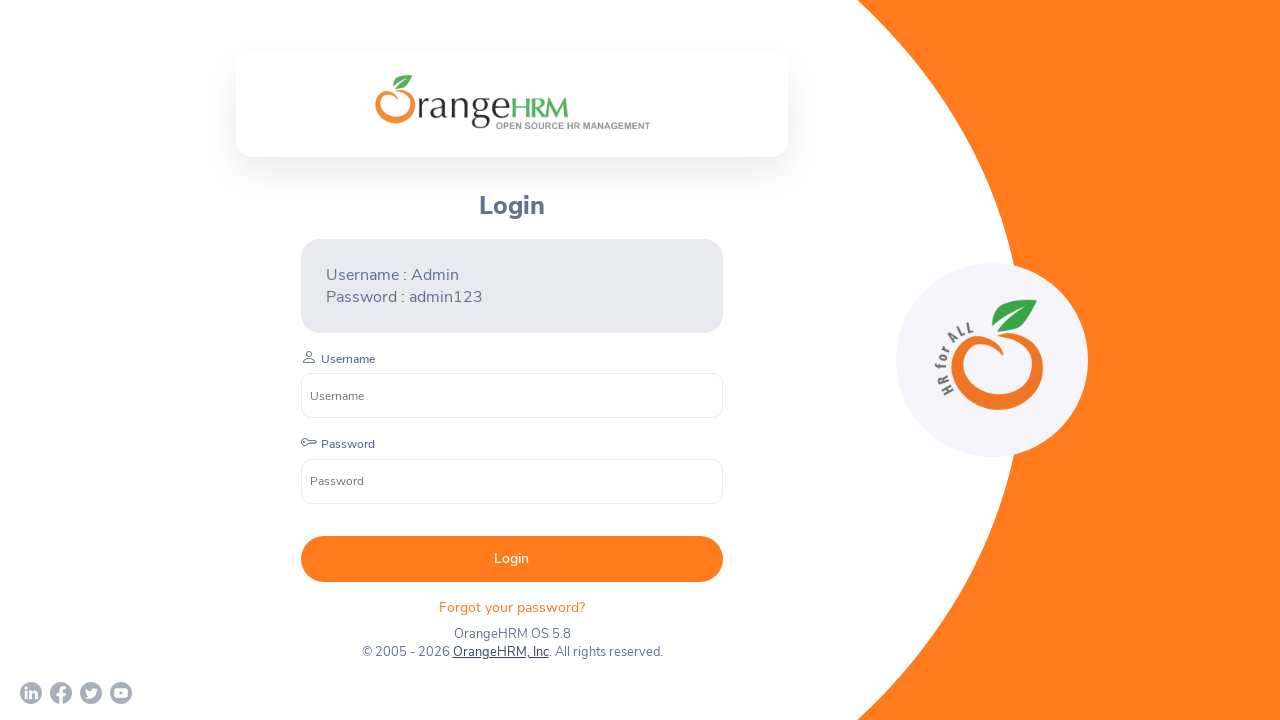

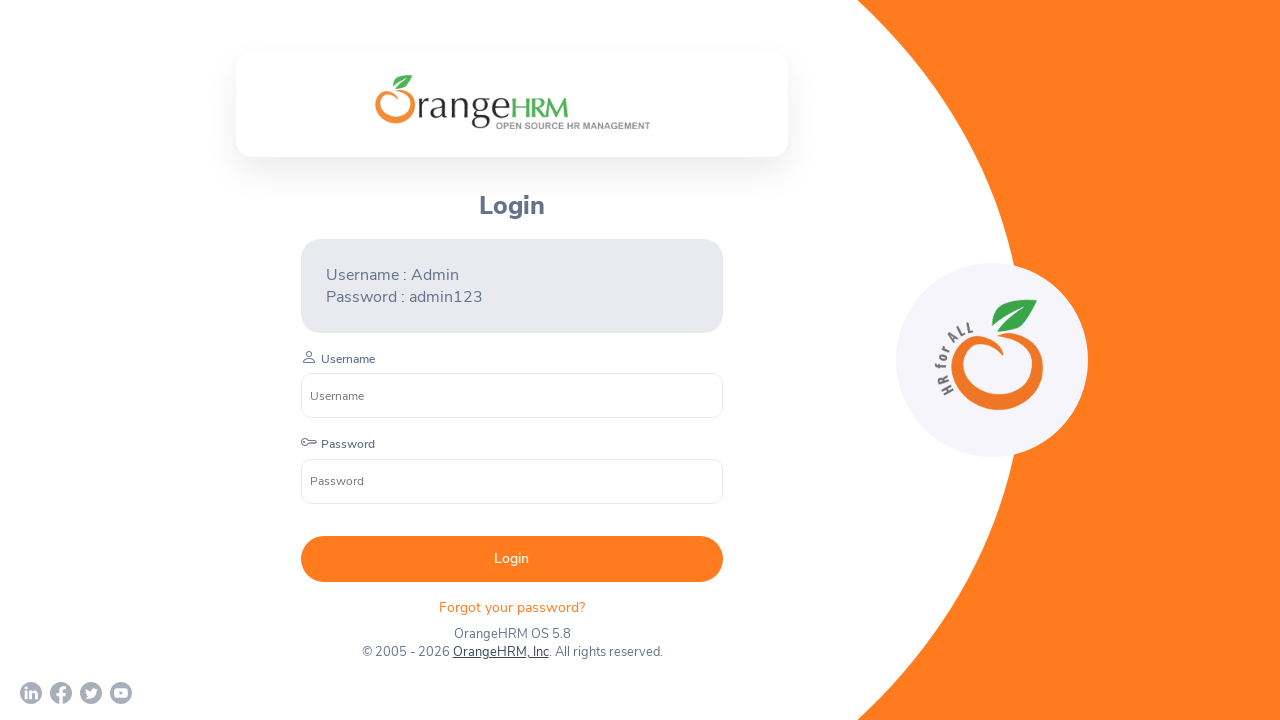